Tests the Indian Railways train search functionality by entering source and destination stations, then verifies train list results and checks for duplicate entries

Starting URL: https://erail.in/

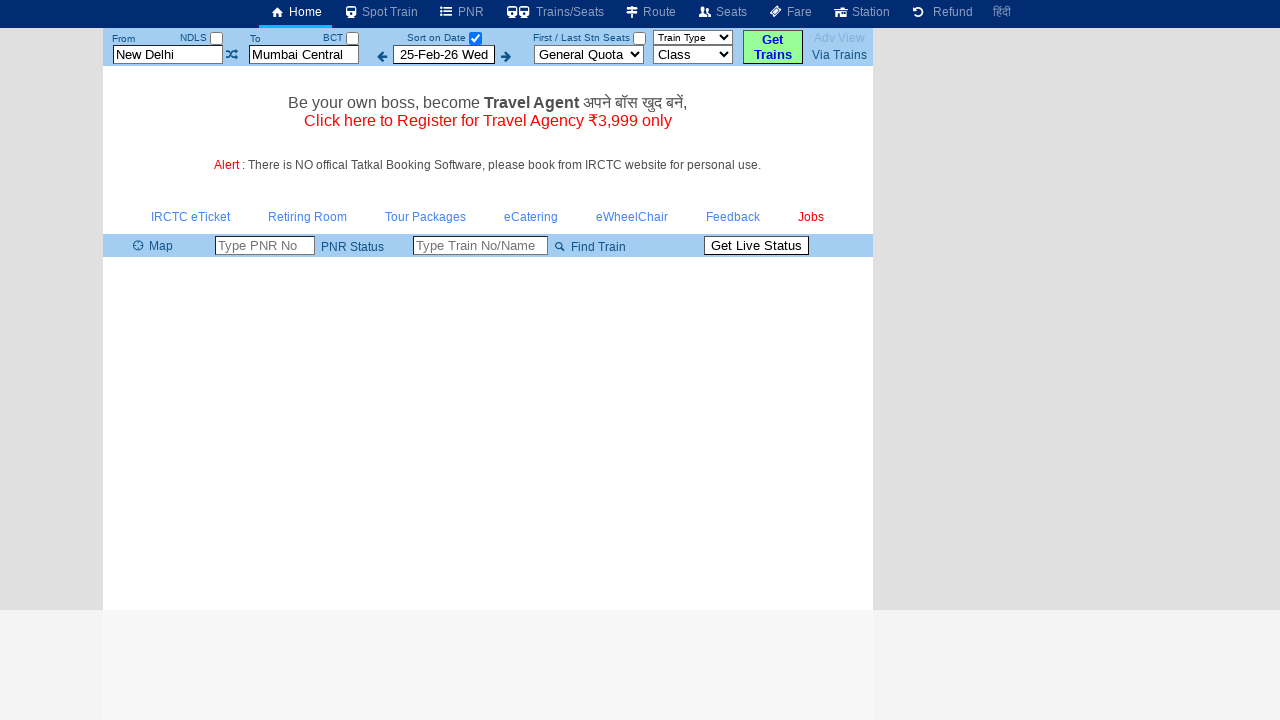

Cleared source station field on #txtStationFrom
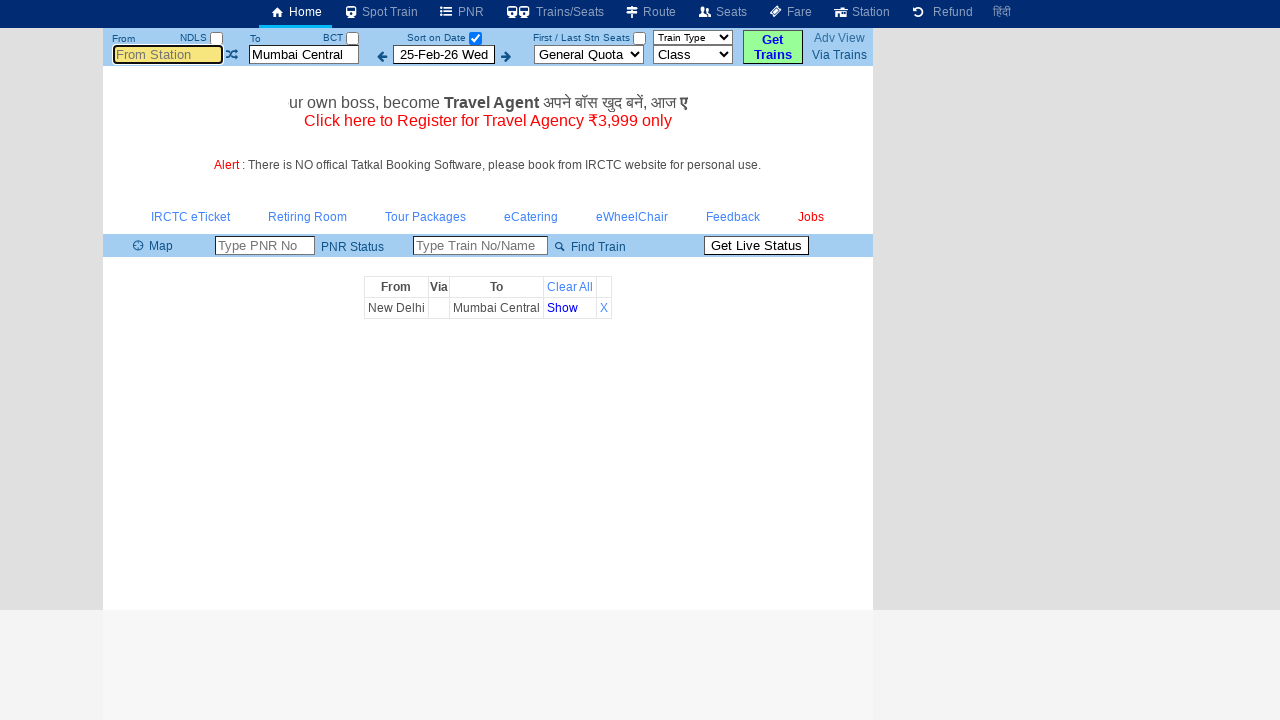

Entered 'MAS' as source station (Chennai Central) on #txtStationFrom
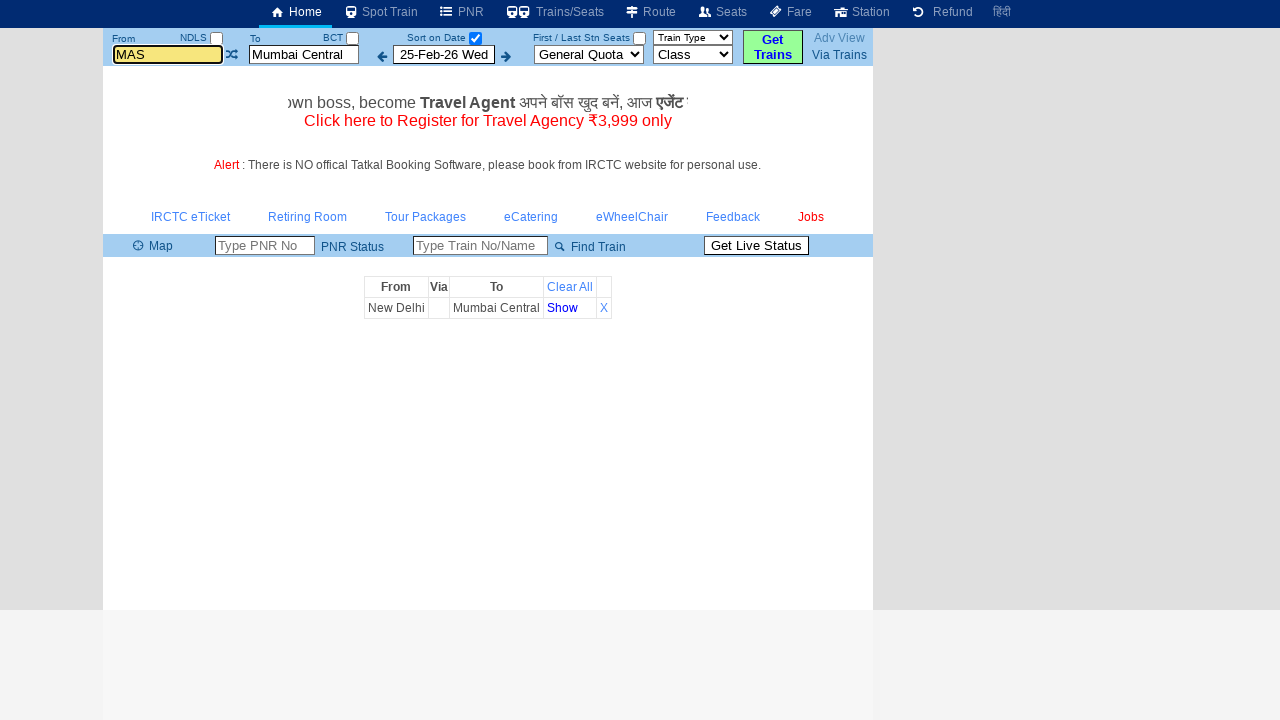

Pressed Enter to confirm source station on #txtStationFrom
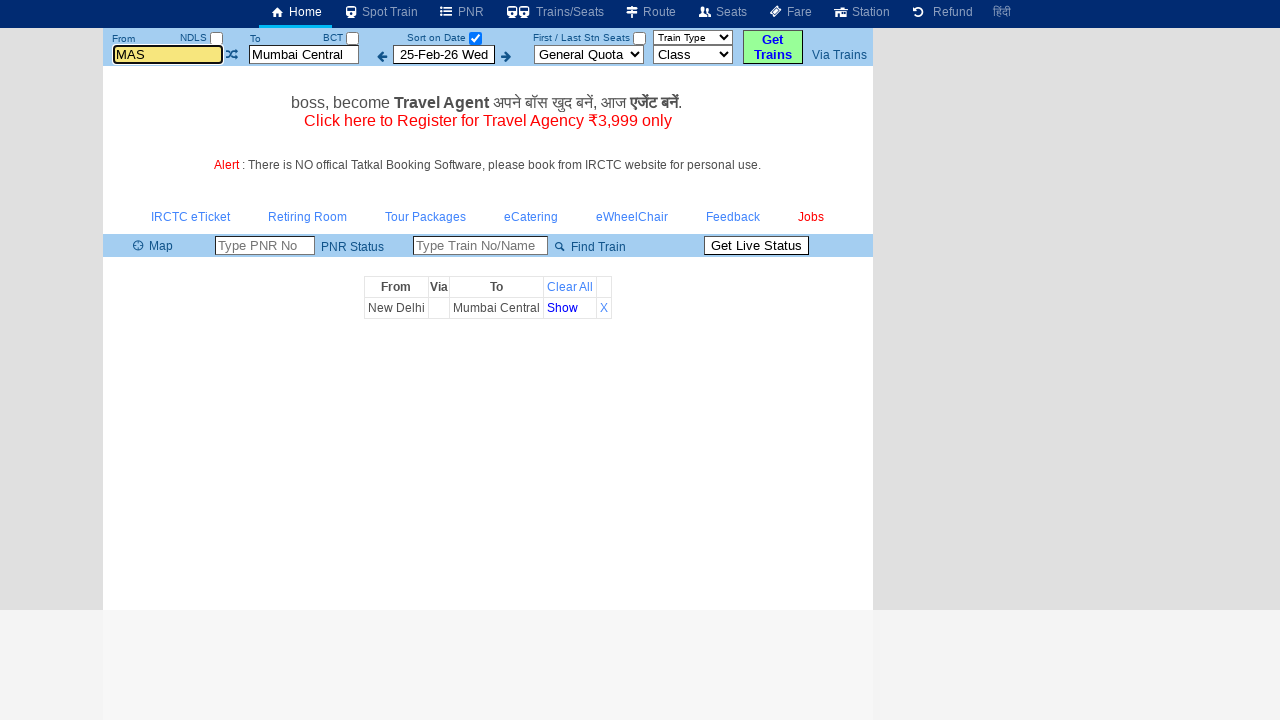

Cleared destination station field on #txtStationTo
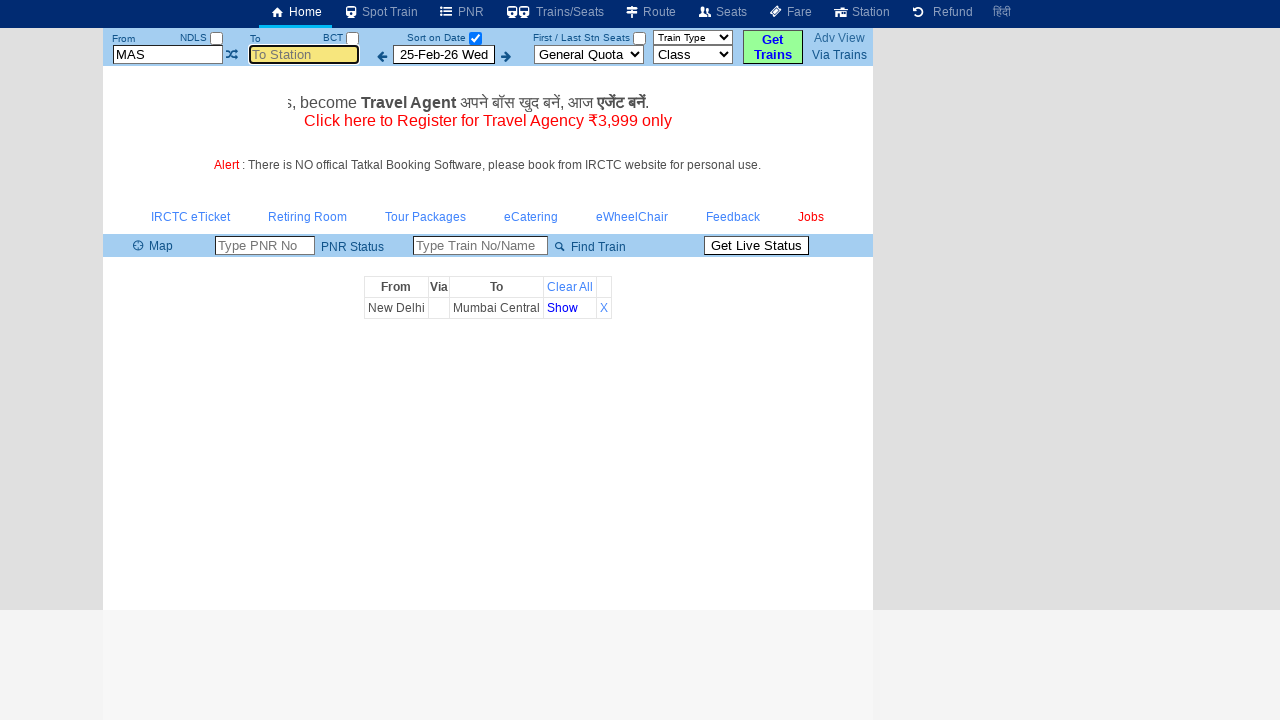

Entered 'MDU' as destination station (Madurai Junction) on #txtStationTo
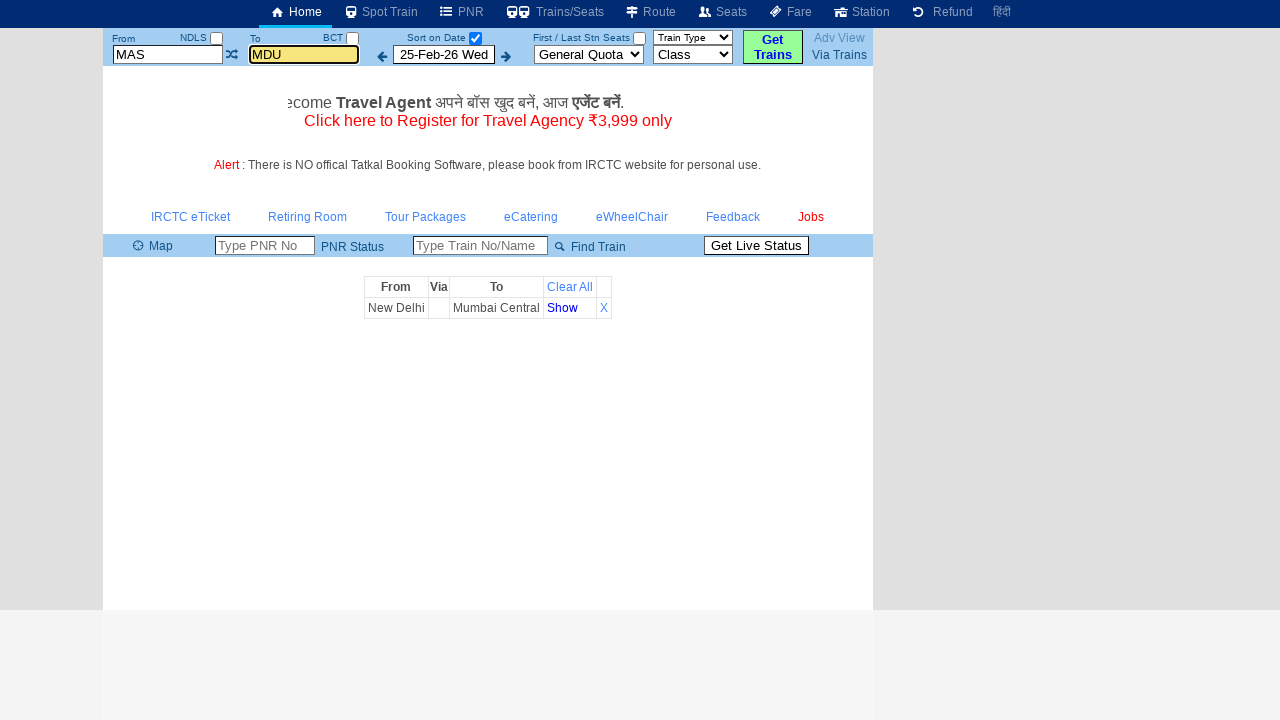

Pressed Enter to confirm destination station on #txtStationTo
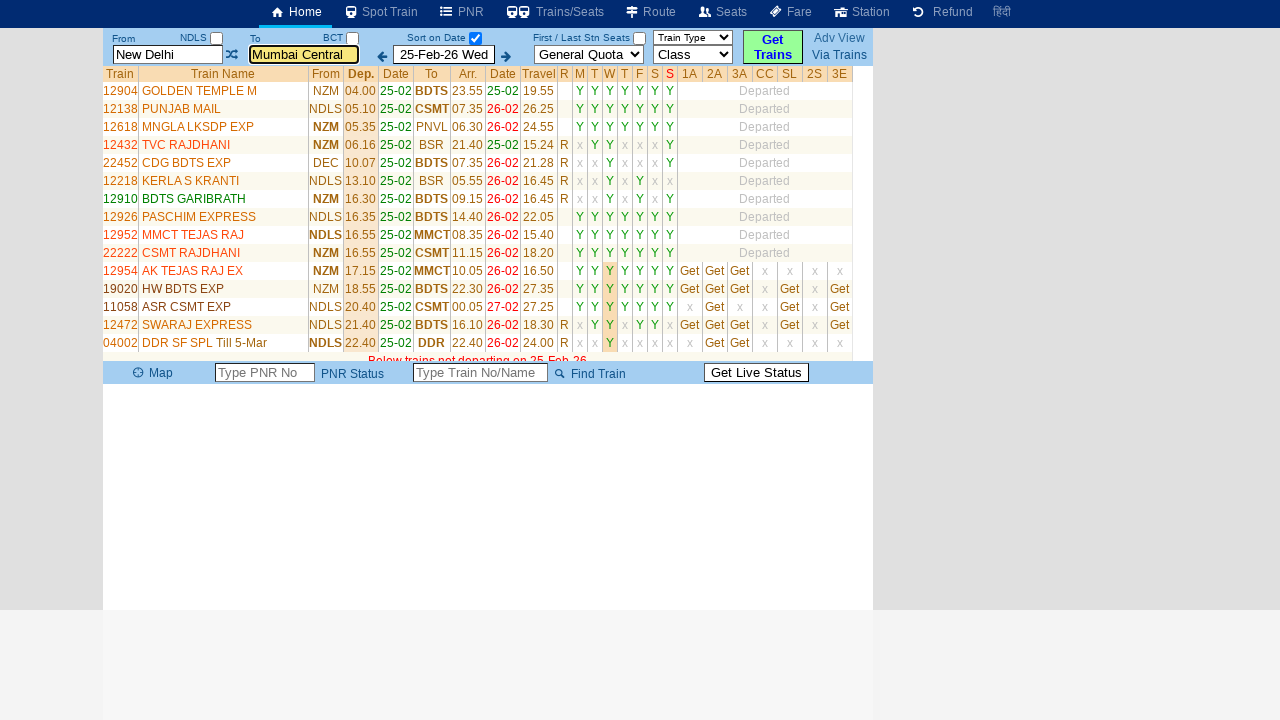

Unchecked 'Select Date Only' option to show all trains at (475, 38) on #chkSelectDateOnly
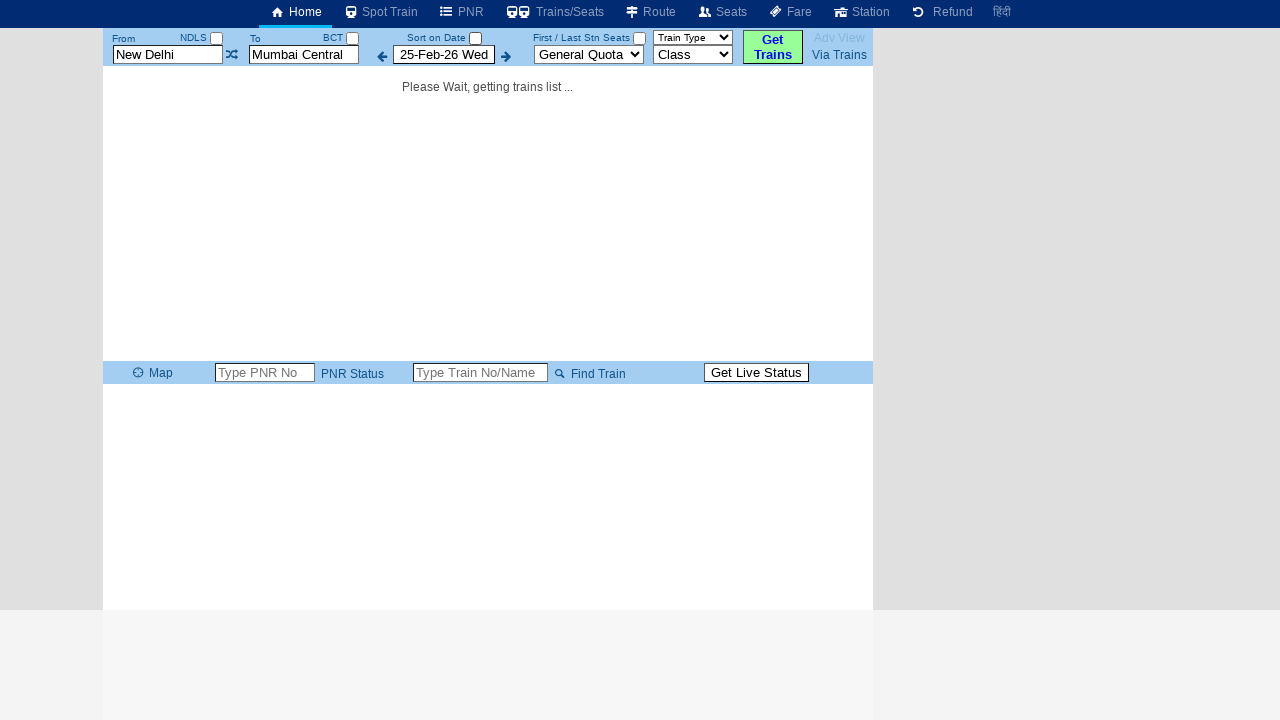

Train list table loaded successfully
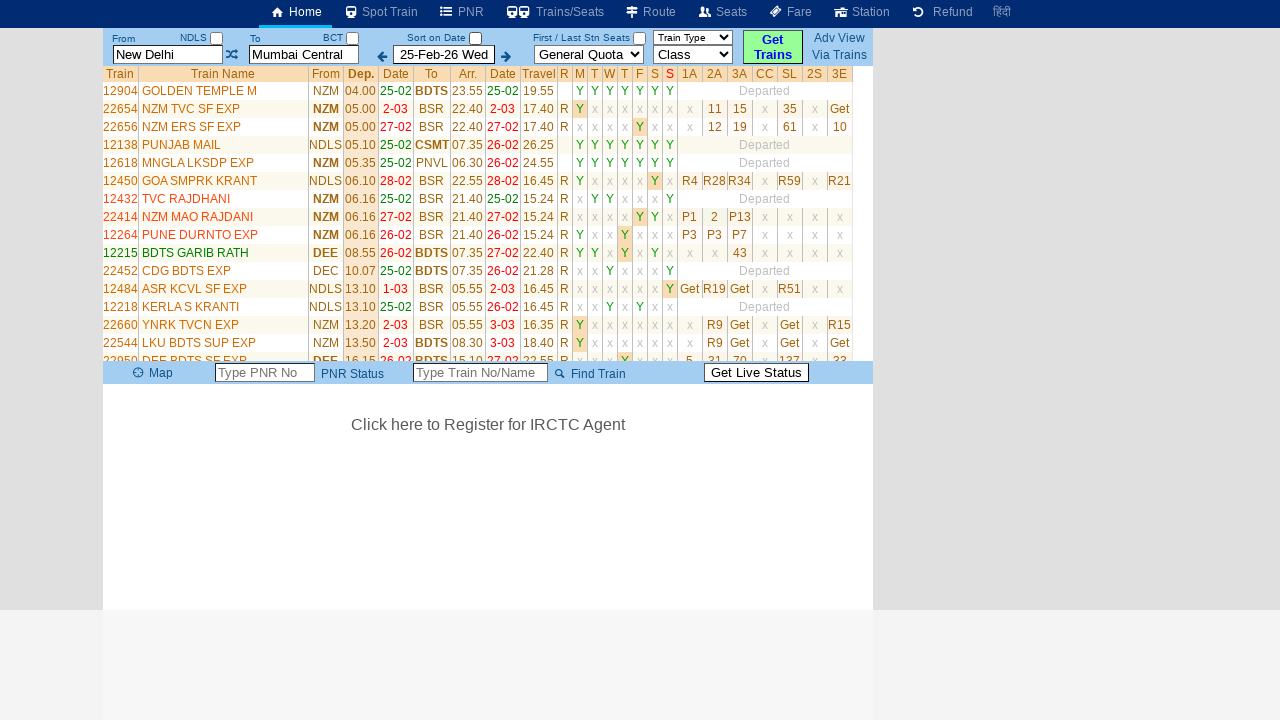

Retrieved all train rows from table
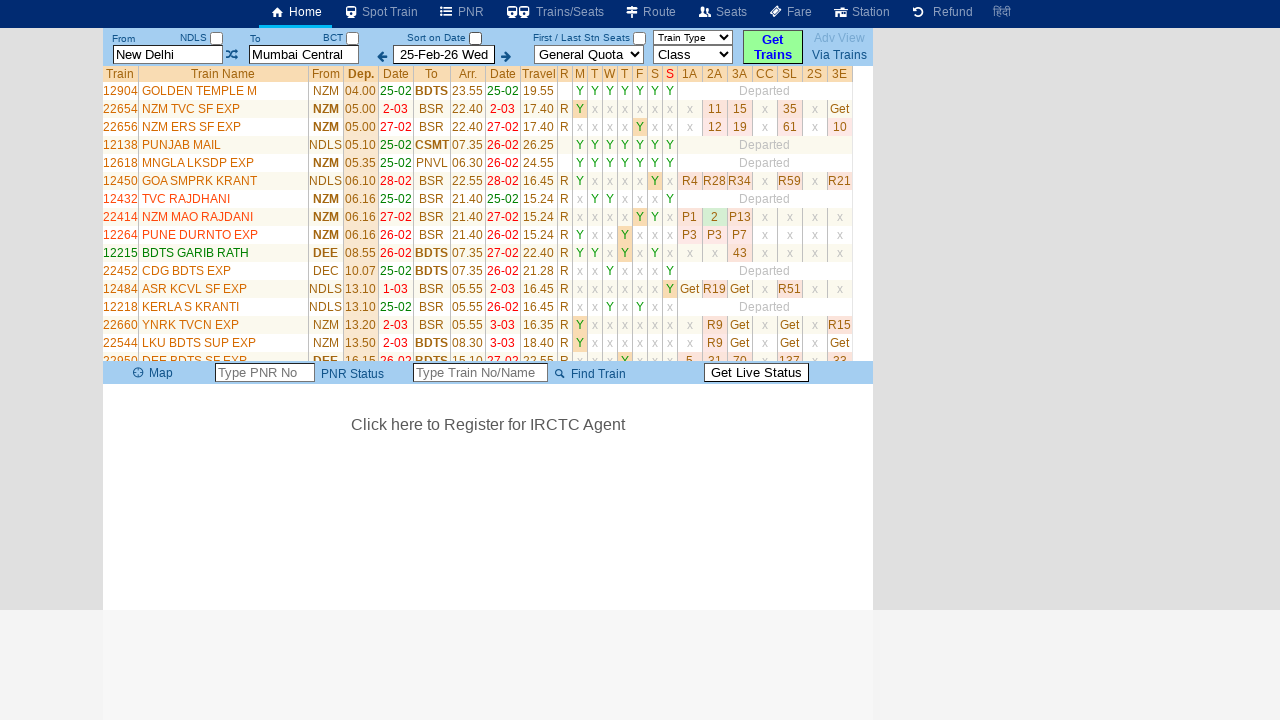

Total train count: 35
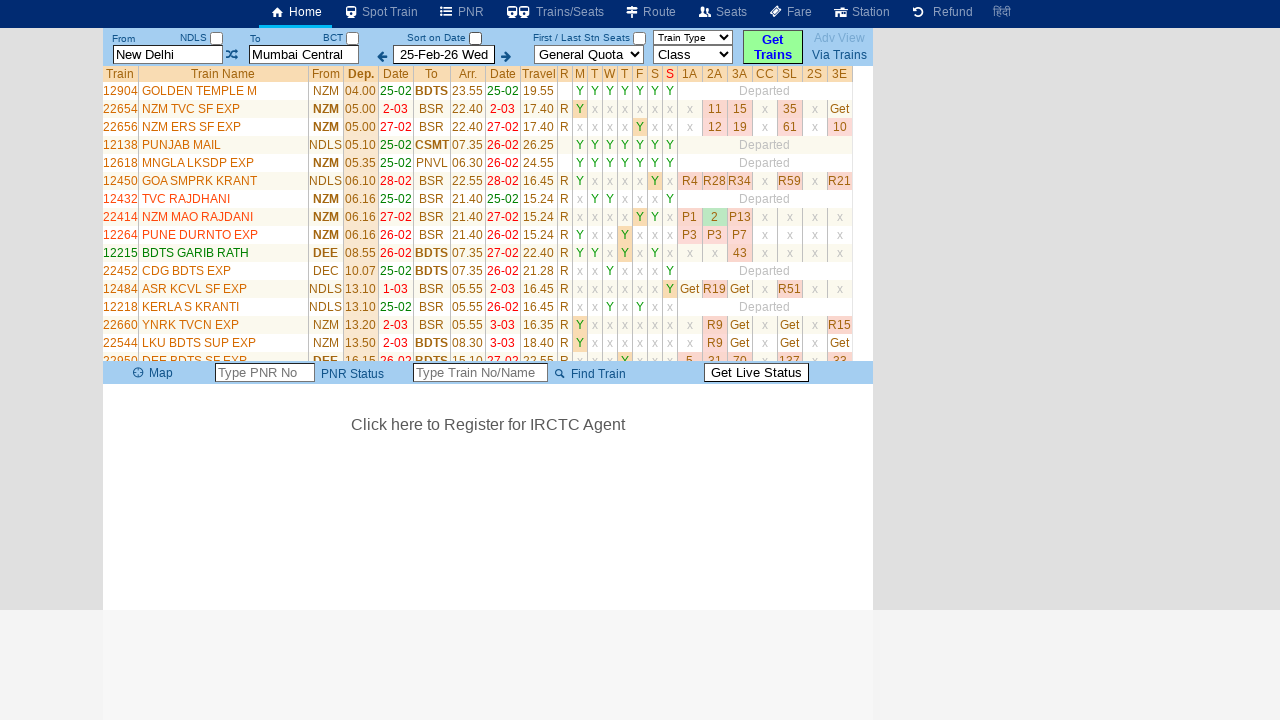

Unique train count: 35
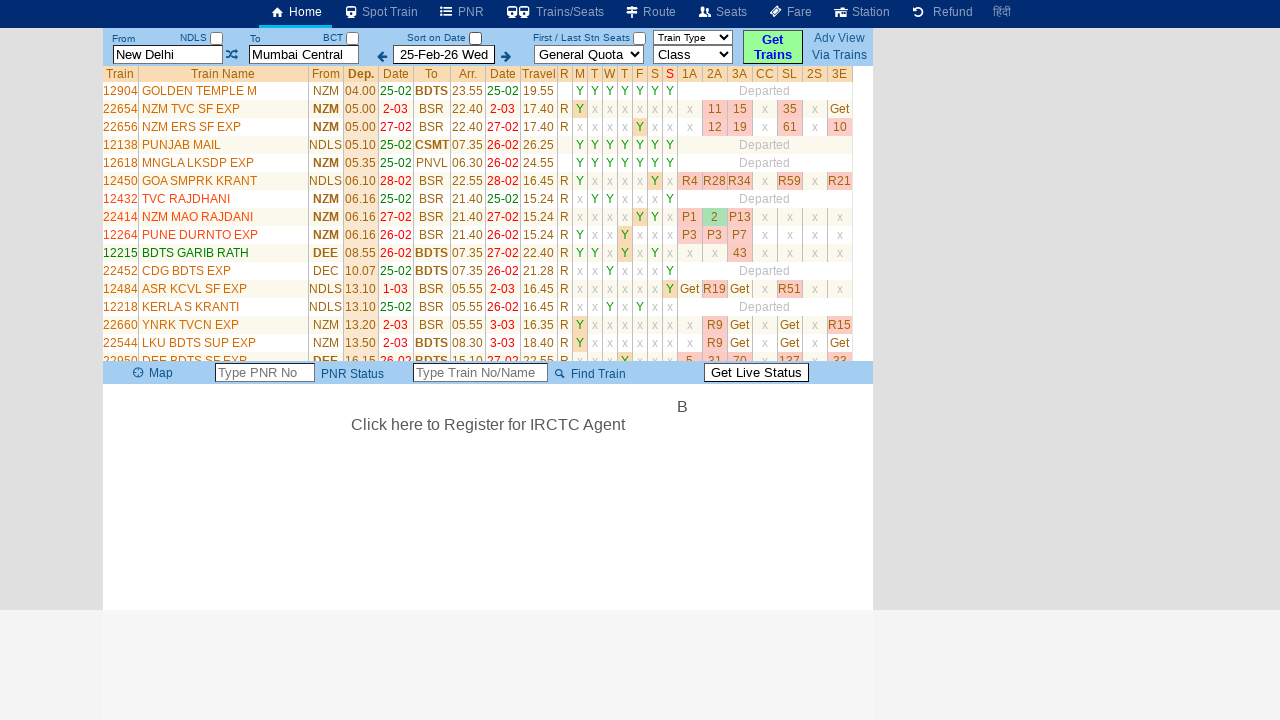

Extracted and printed all train names from results
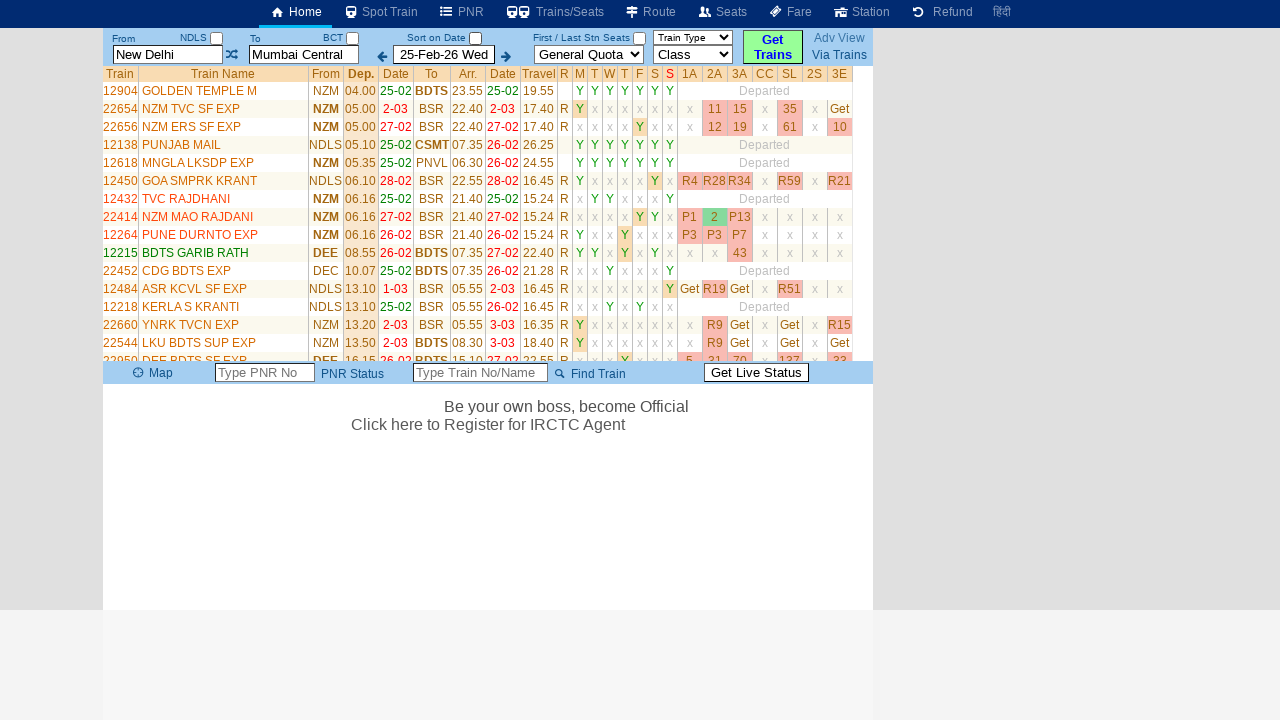

Verification passed: no duplicate trains found
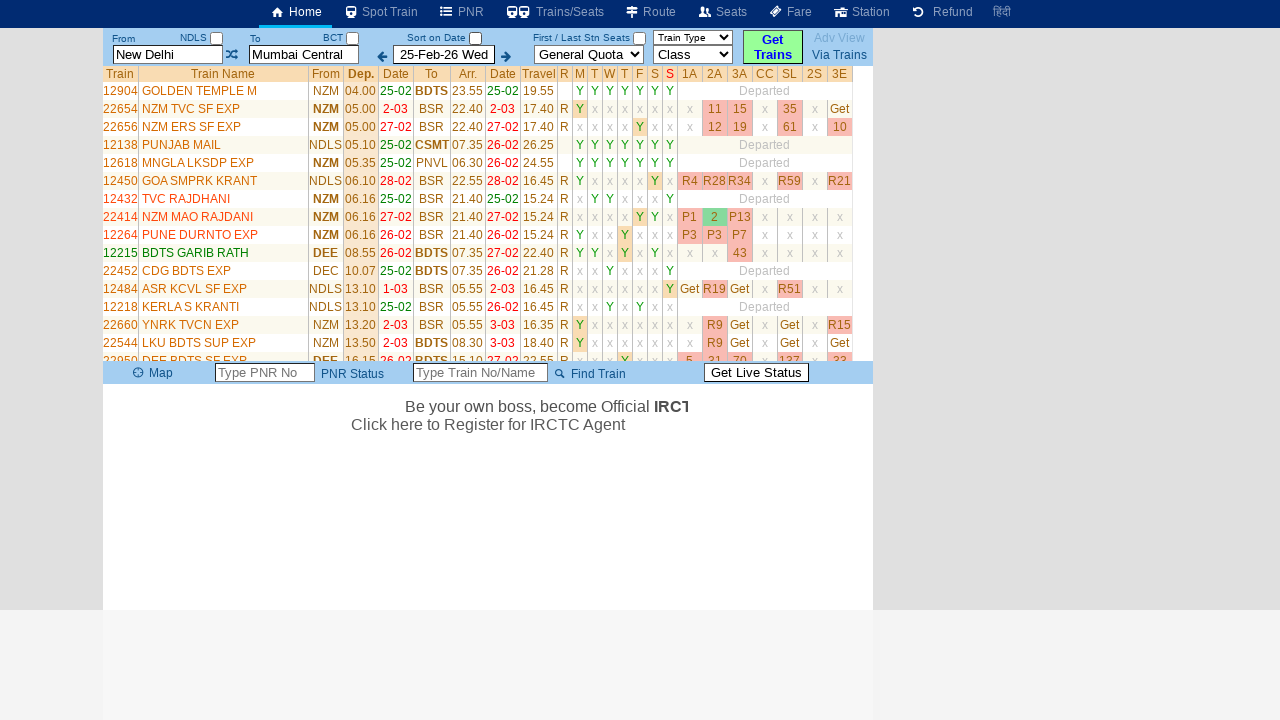

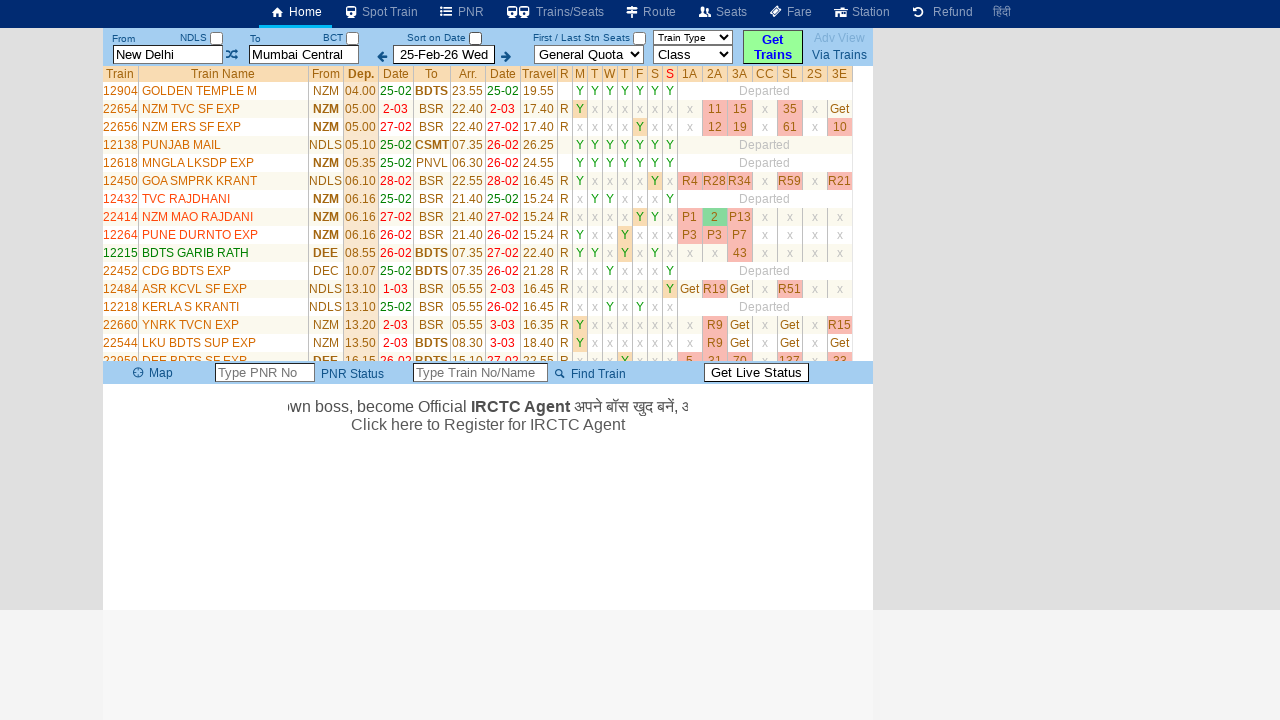